Tests CSS selector functionality by comparing two different CSS selector syntaxes for selecting elements with class names containing spaces on the Opodo travel website

Starting URL: https://www.opodo.de/

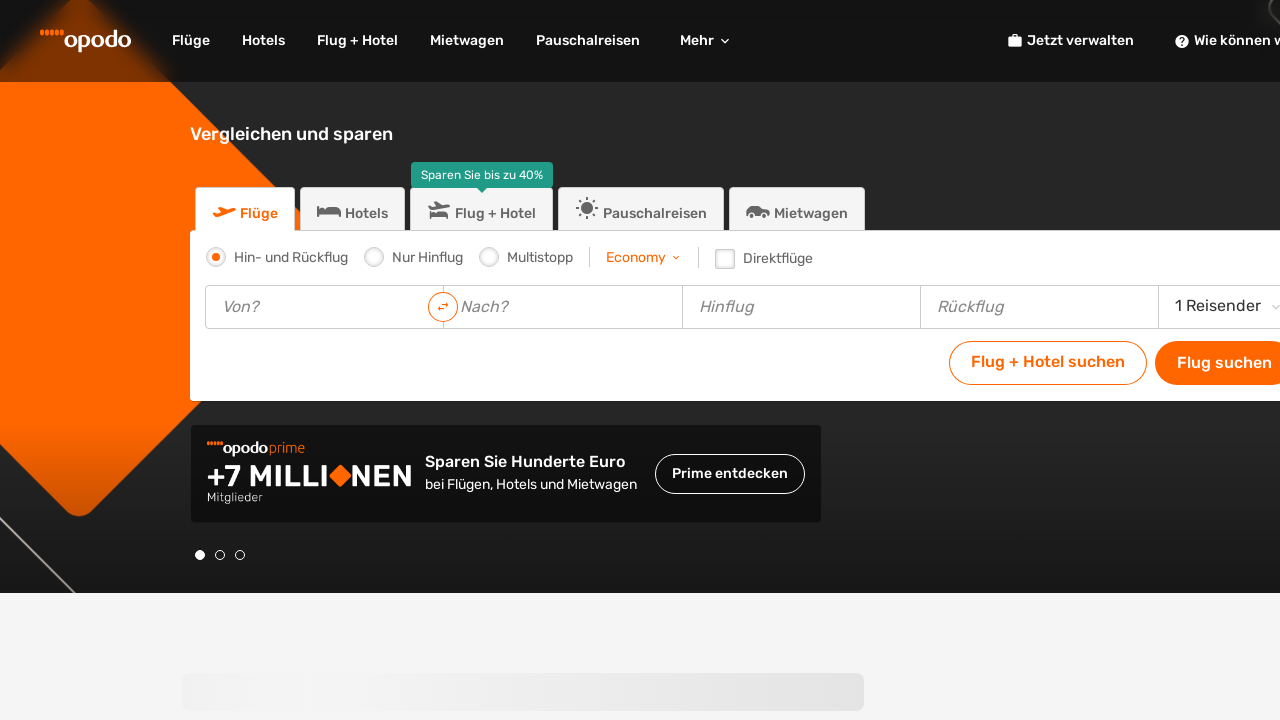

Found elements using dot notation CSS selector for classes
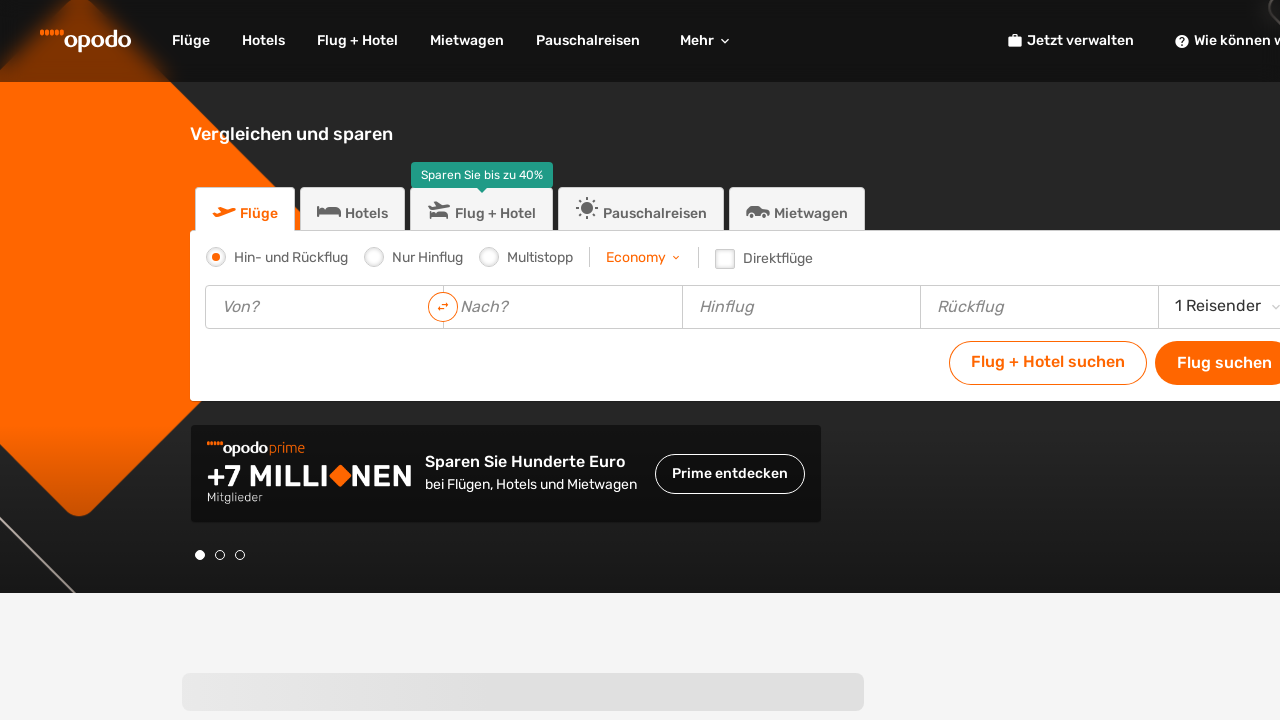

Found elements using attribute selector CSS syntax for classes with spaces
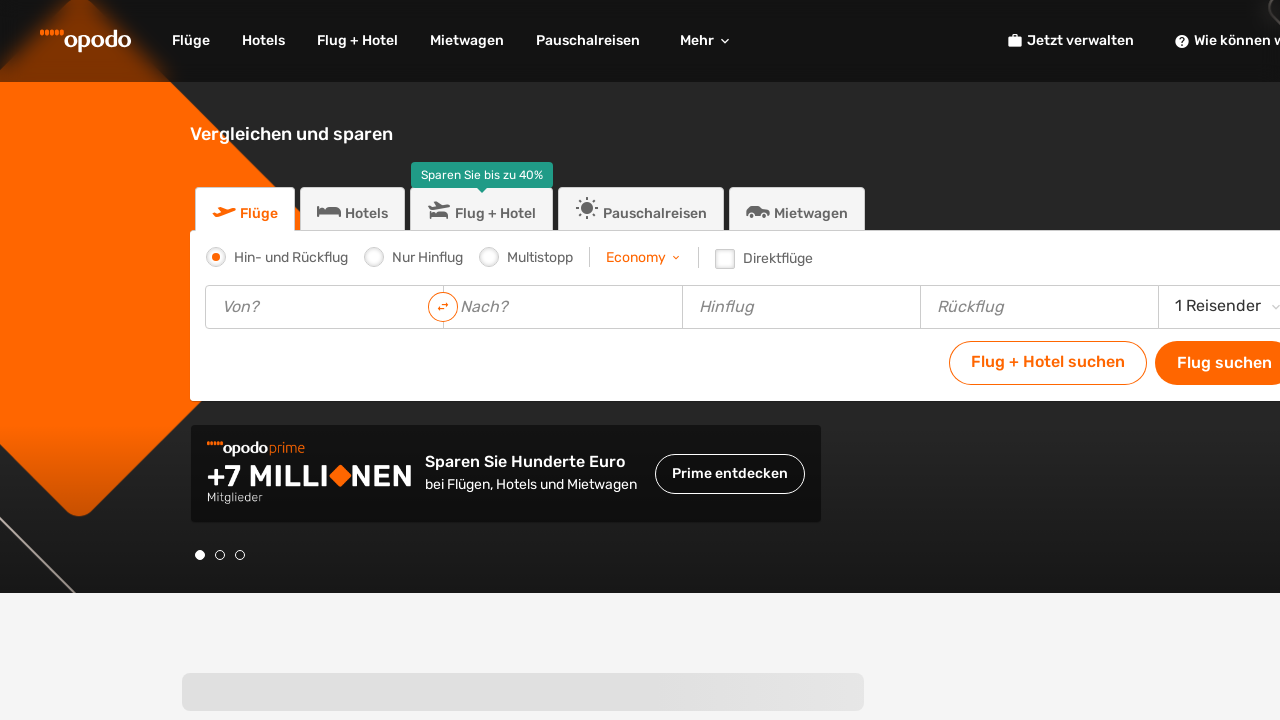

Compared CSS selectors: Option 1 found 0 elements, Option 2 found 0 elements, Equal: True
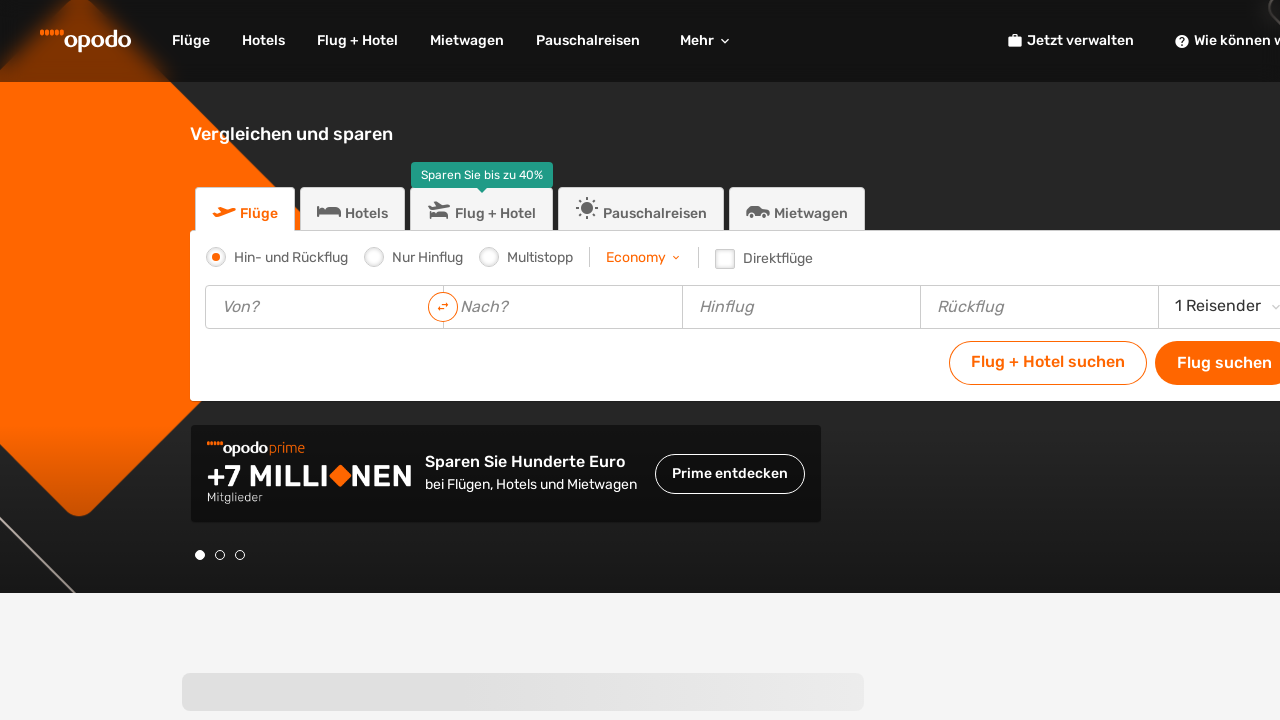

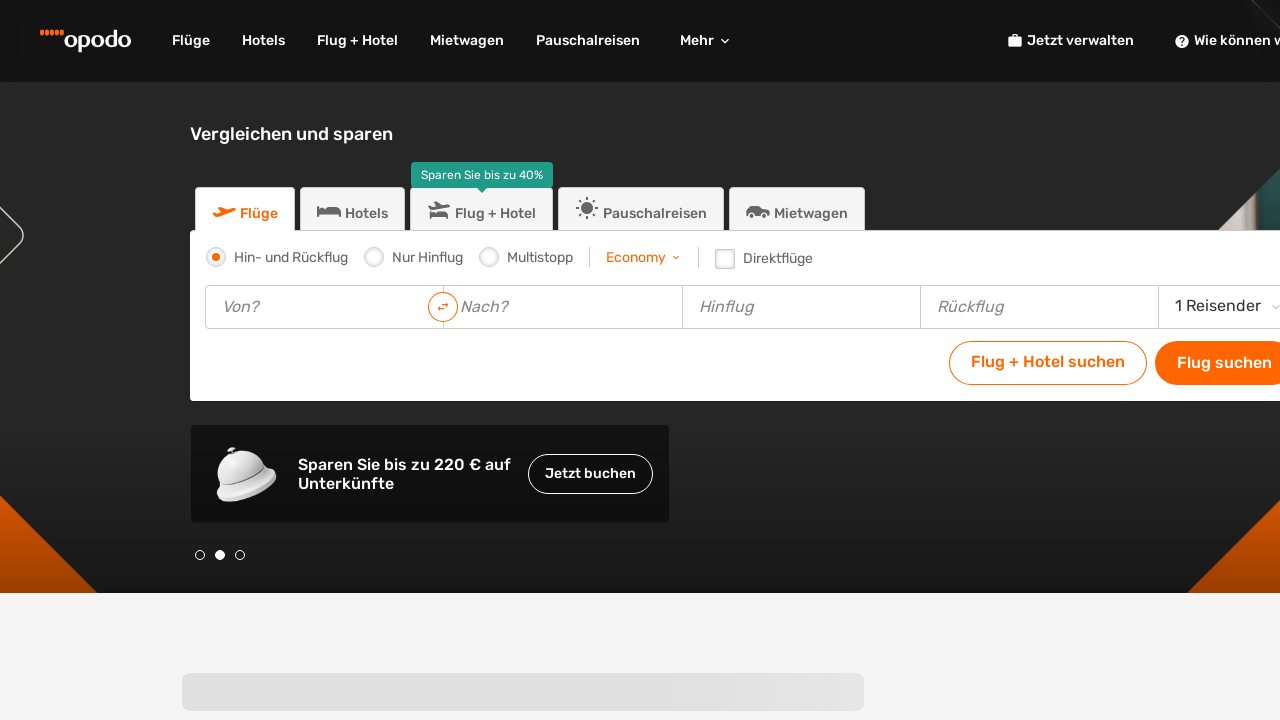